Navigates to Python.org homepage and verifies that event information is displayed in the events widget

Starting URL: https://www.python.org/

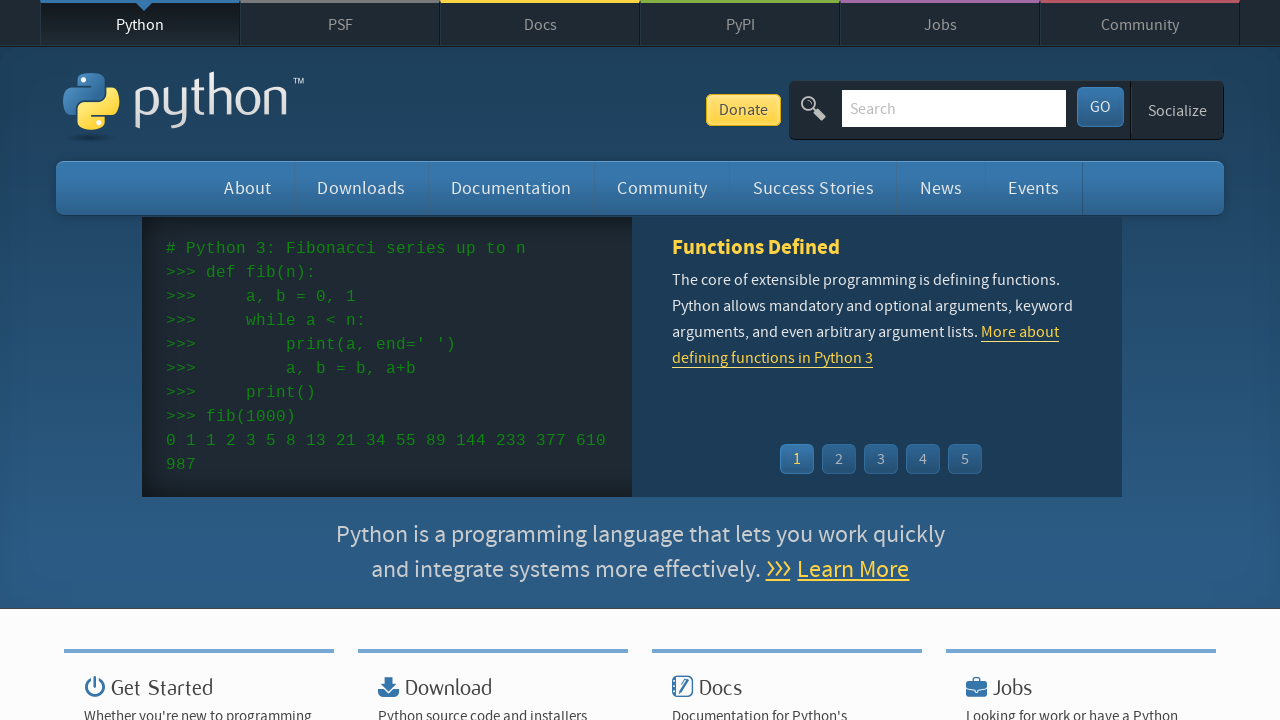

Navigated to Python.org homepage
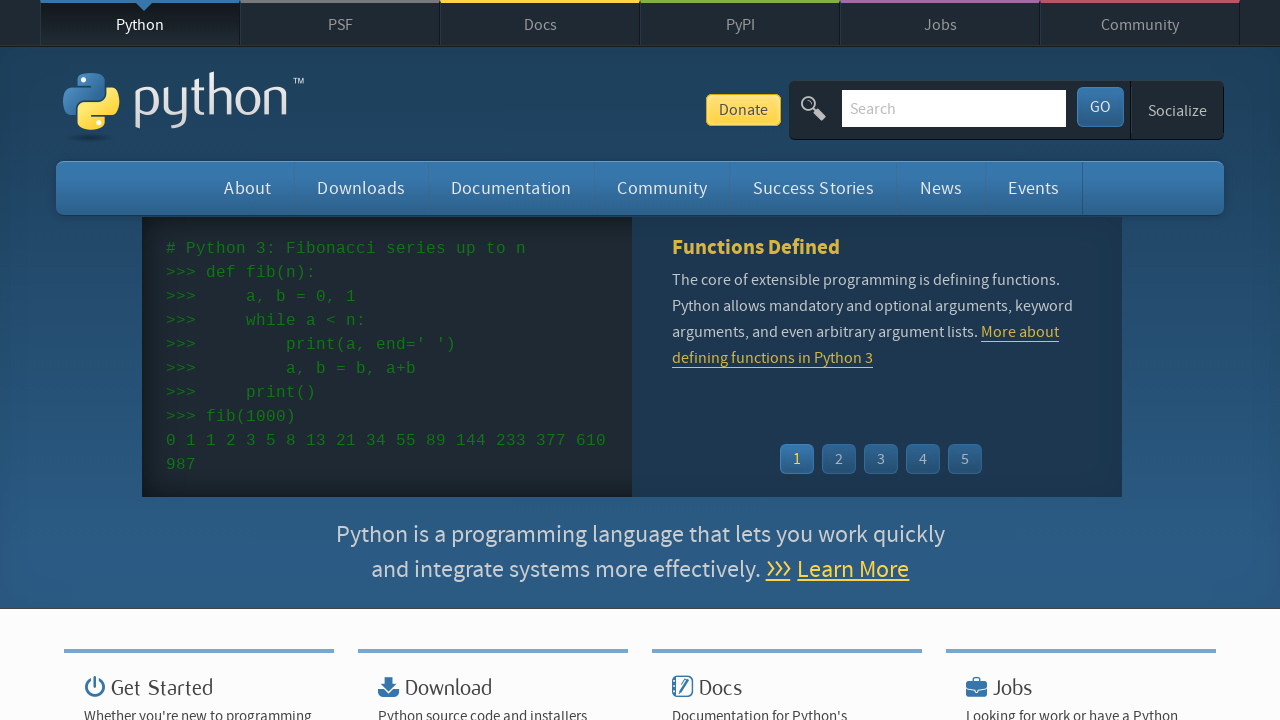

Event widget time elements loaded
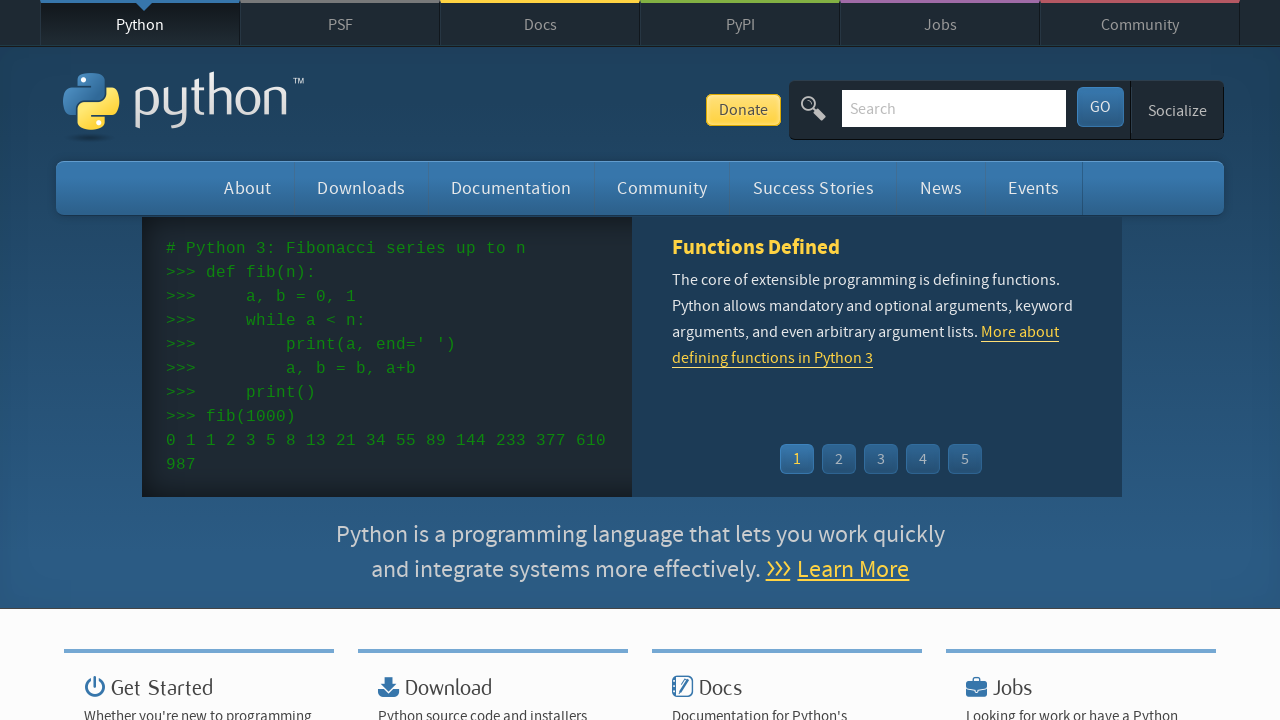

Event widget links loaded
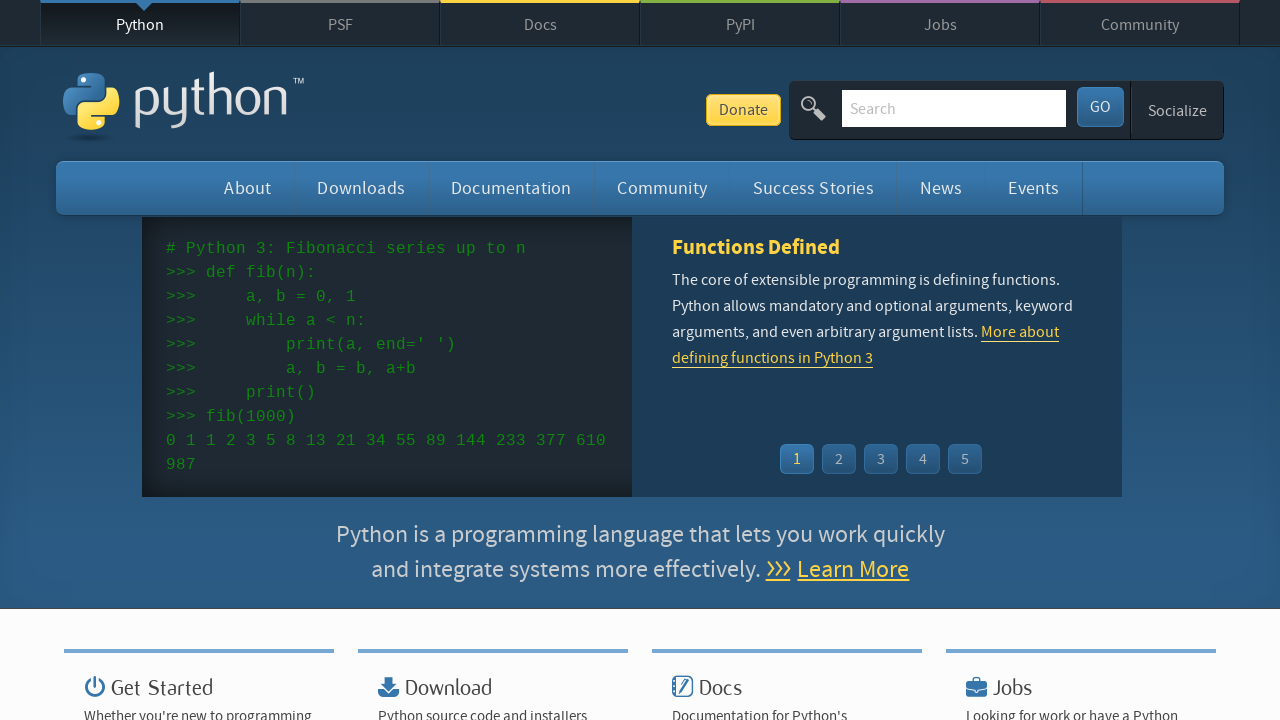

Retrieved all event time elements
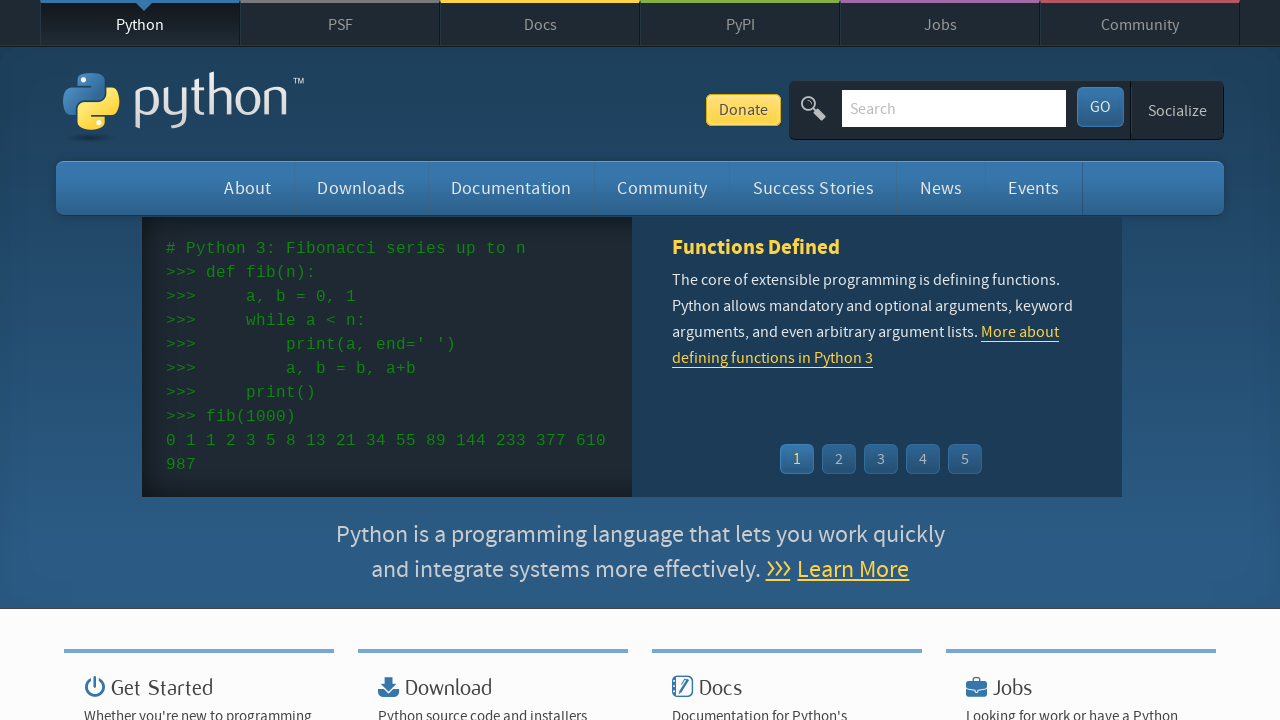

Retrieved all event name elements
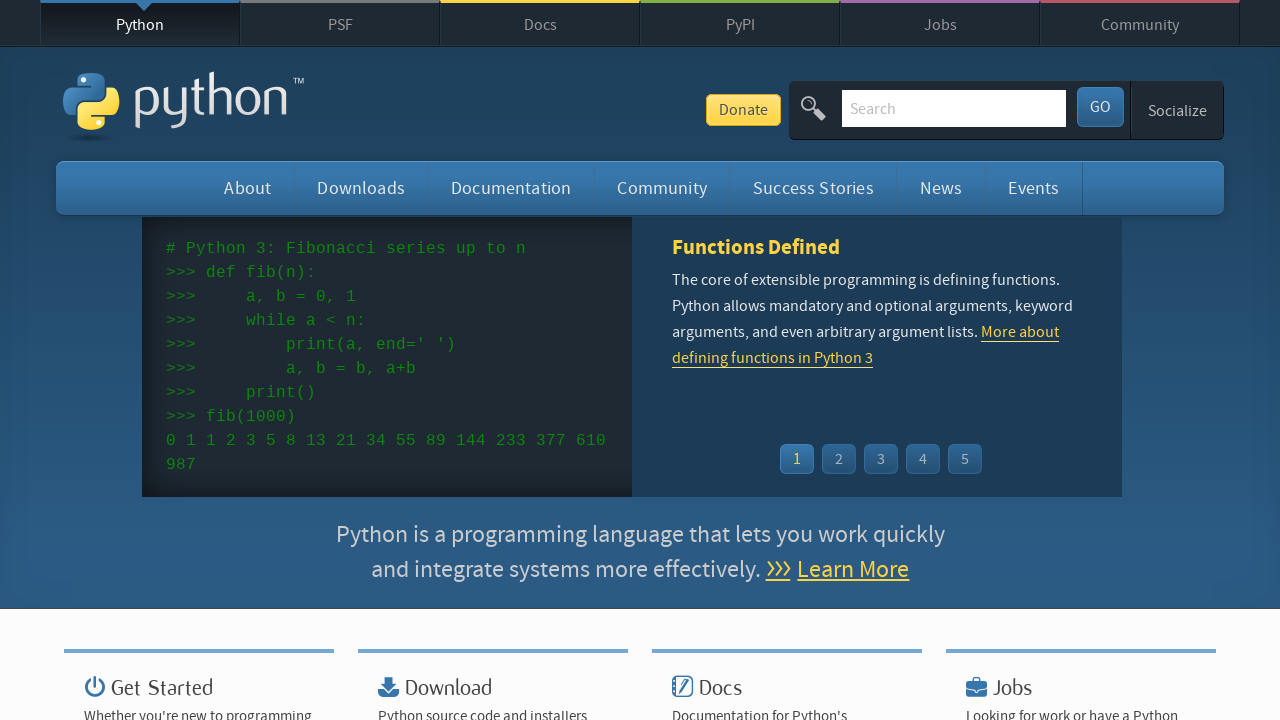

Verified that event times are present (assertion passed)
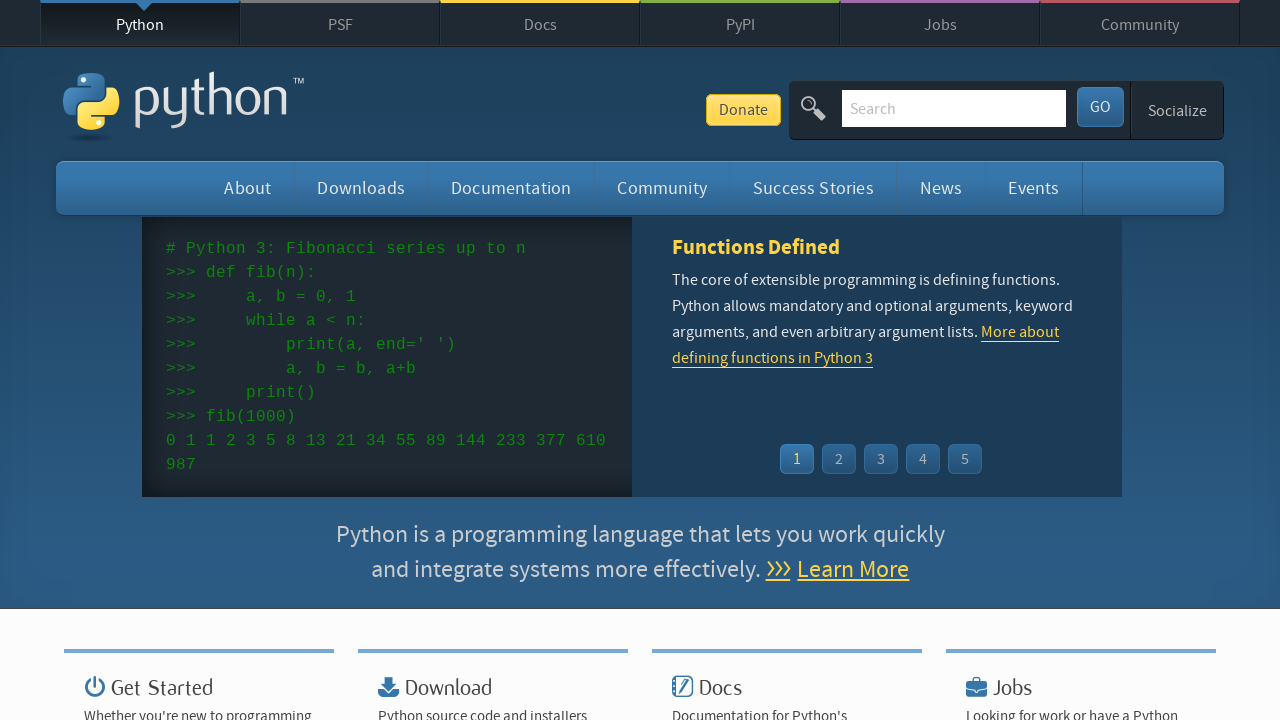

Verified that event names are present (assertion passed)
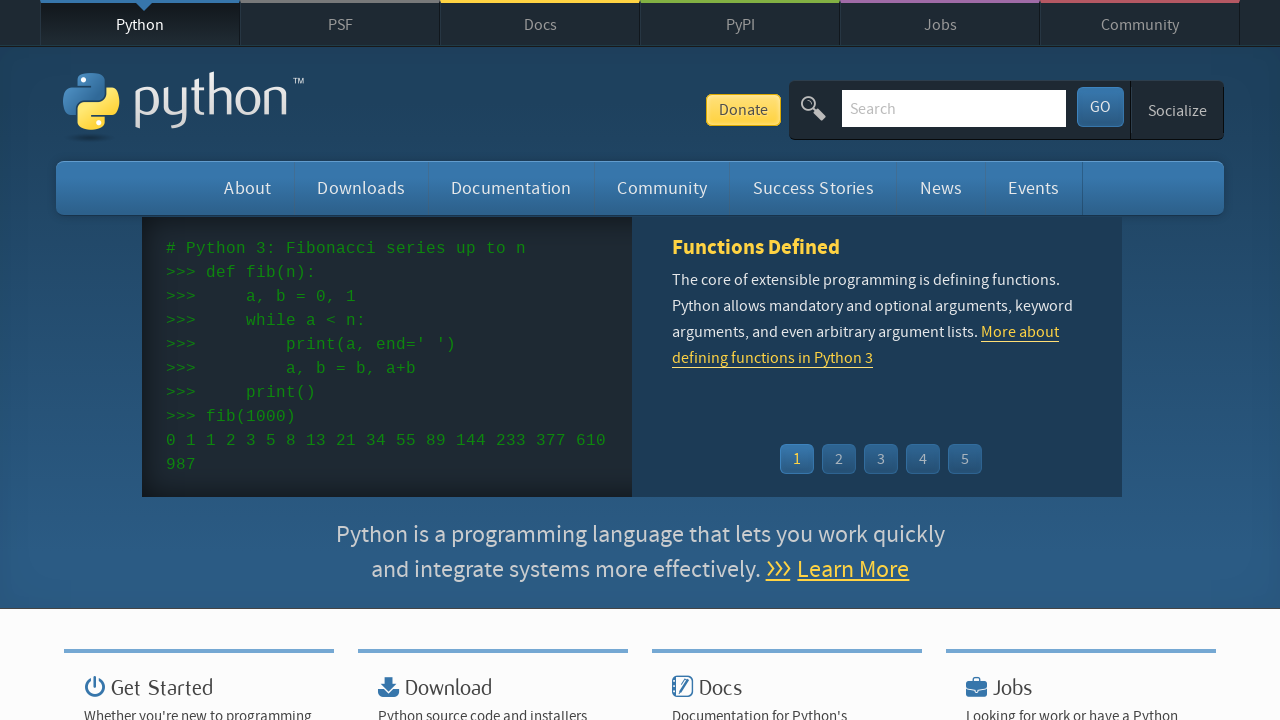

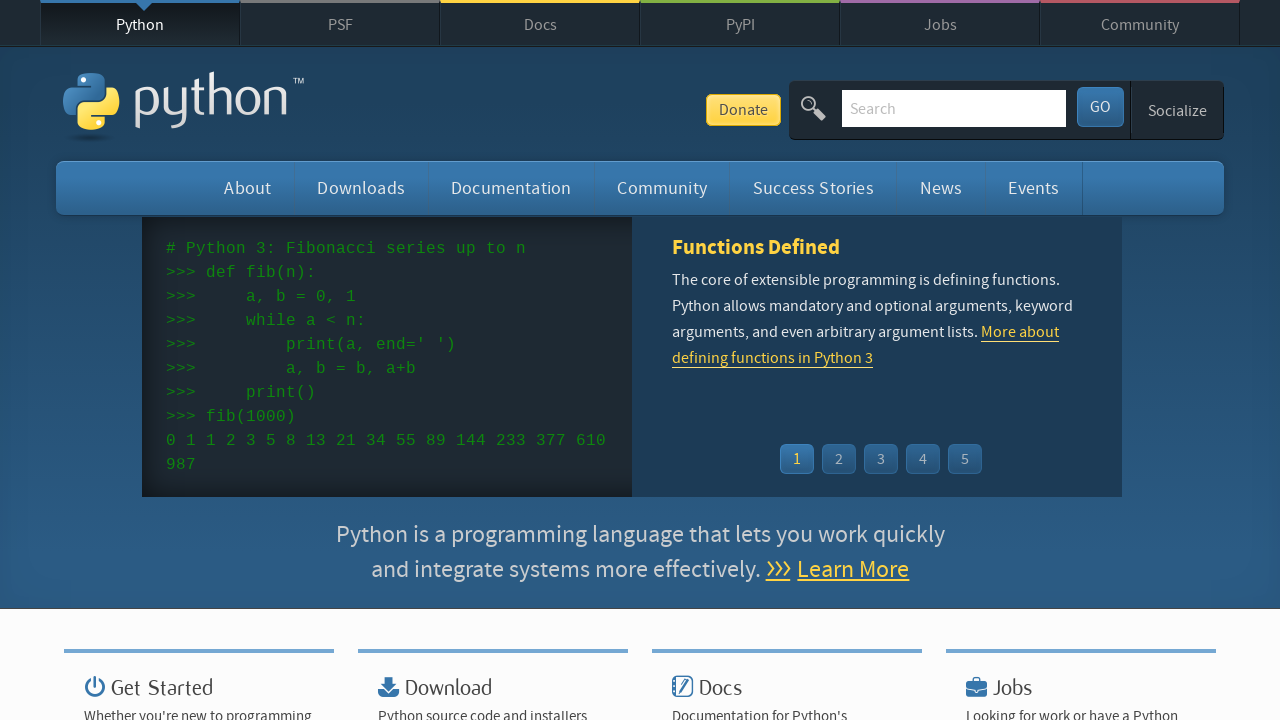